Tests handling of nested iframes by filling a text input in an inner frame and checking a checkbox in a child frame

Starting URL: https://ui.vision/demo/webtest/frames/

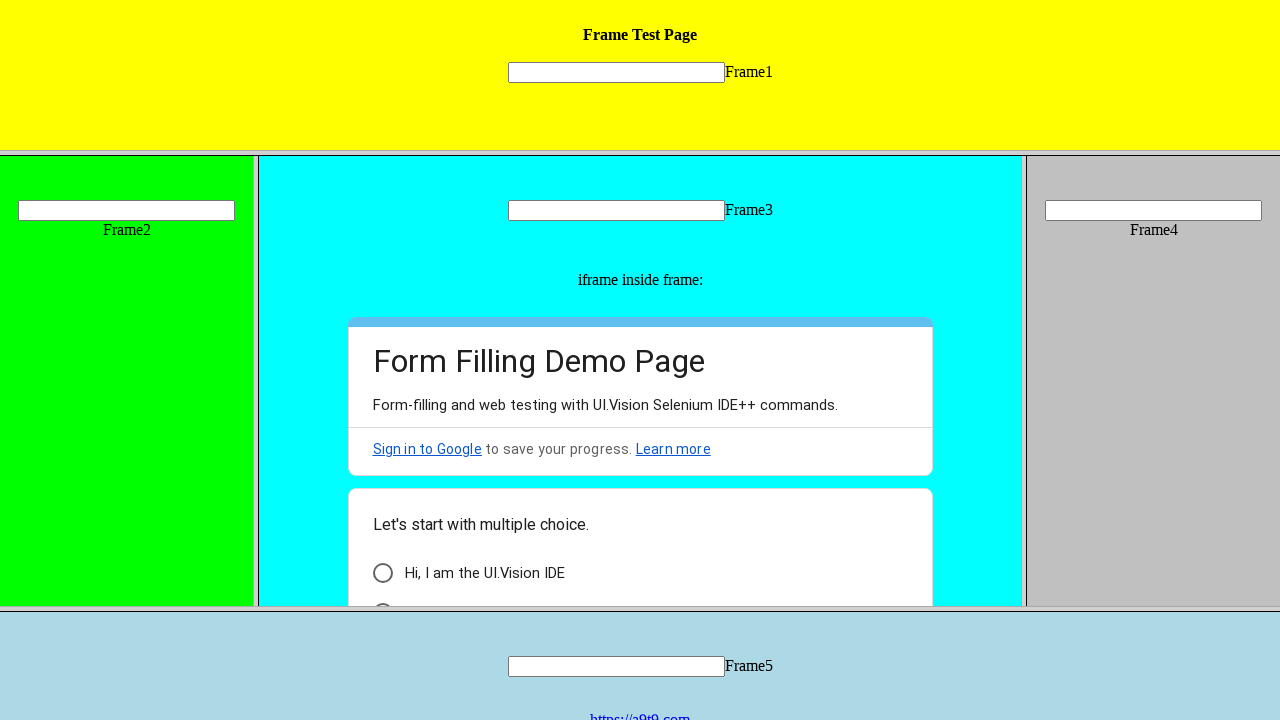

Located inner frame (frame_3) by URL
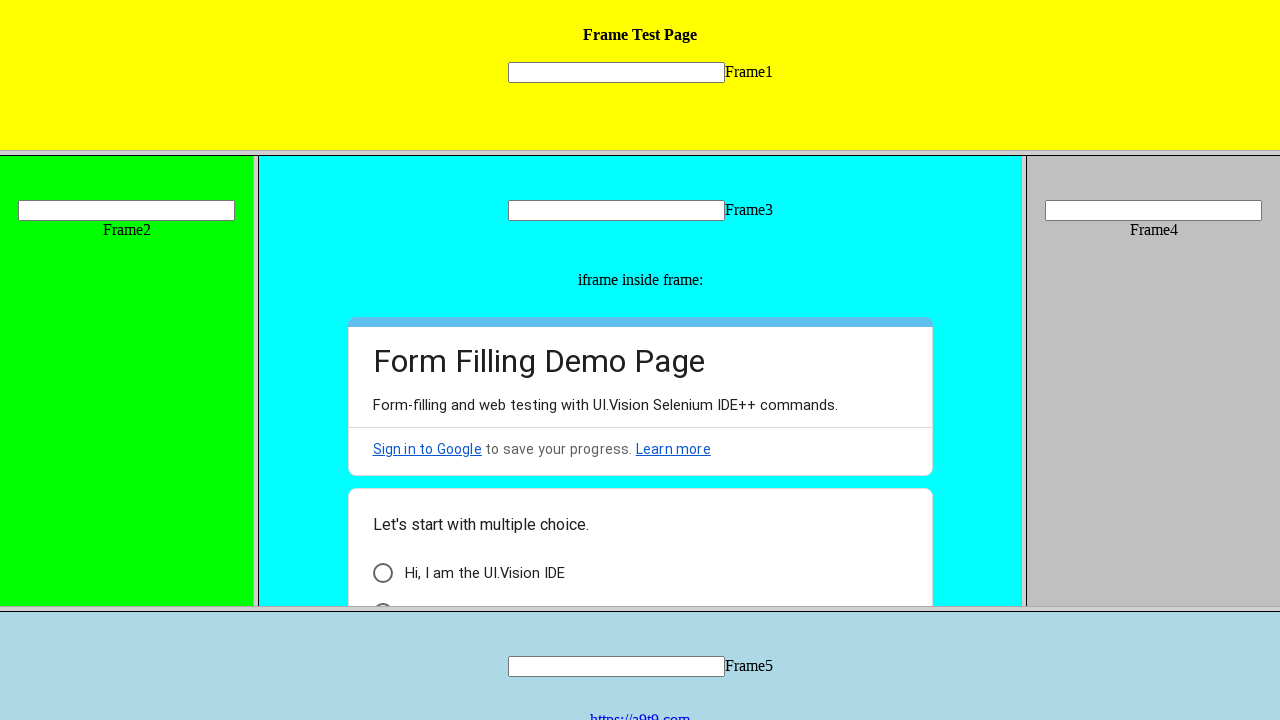

Filled text input 'mytext3' in frame_3 with 'welcome' on input[name='mytext3']
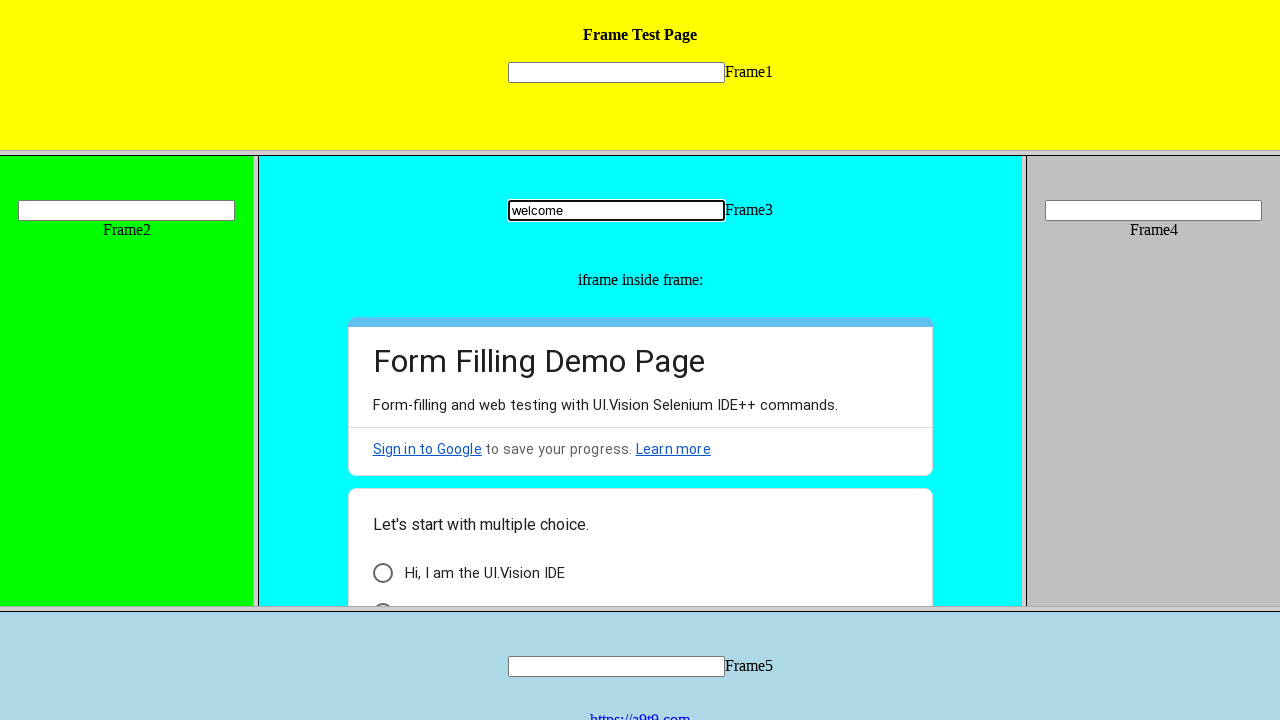

Retrieved child frames from frame_3
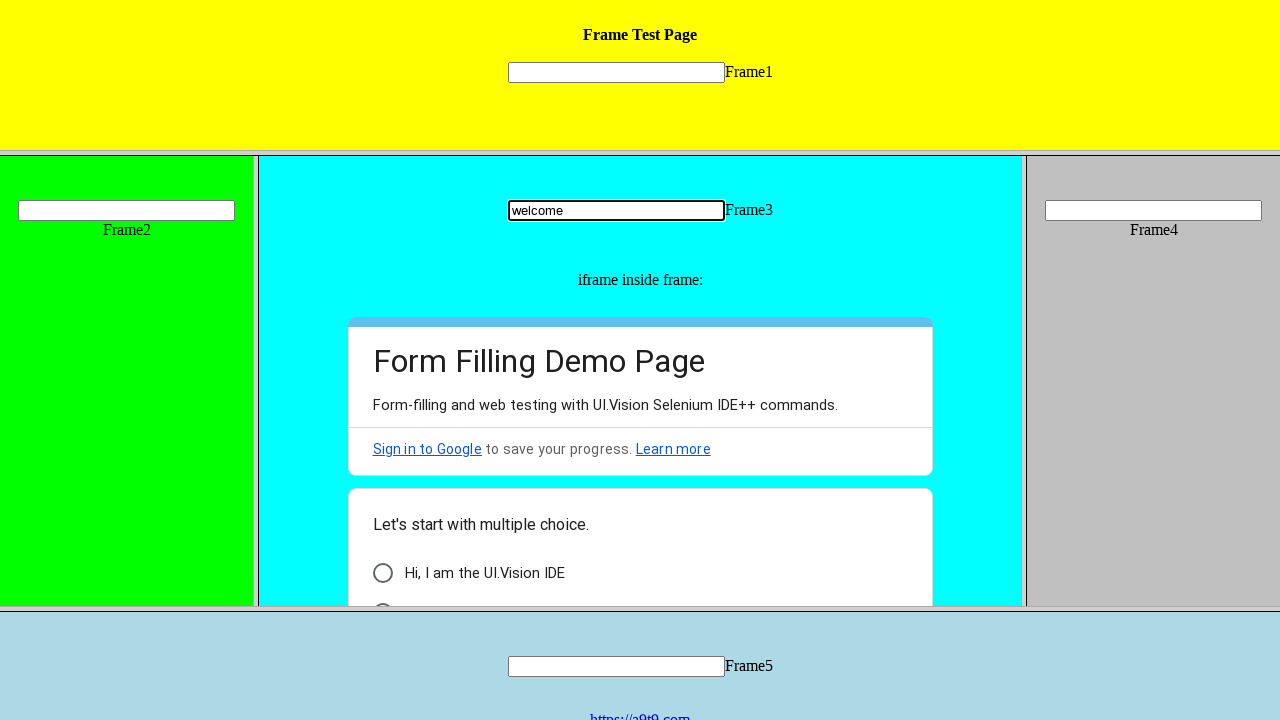

Checked checkbox in first child frame of frame_3 at (382, 573) on xpath=//*[@id='i6']/div[3]/div
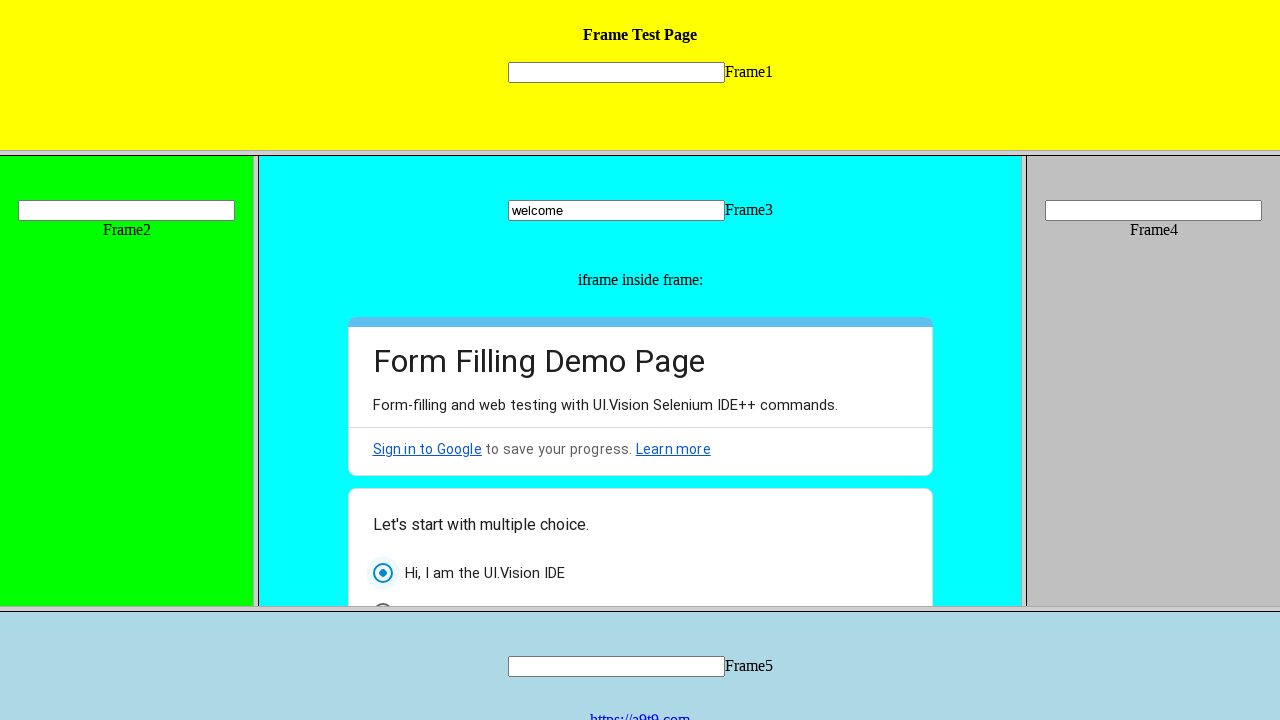

Waited 3 seconds for actions to complete
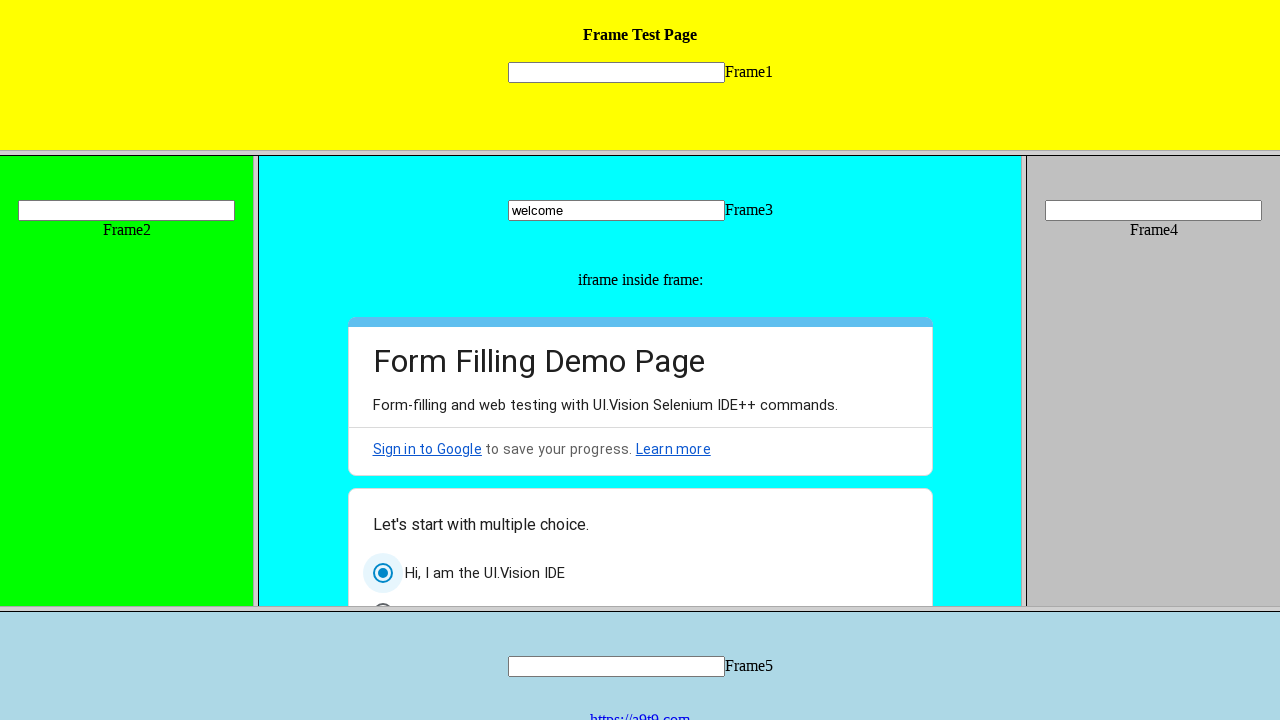

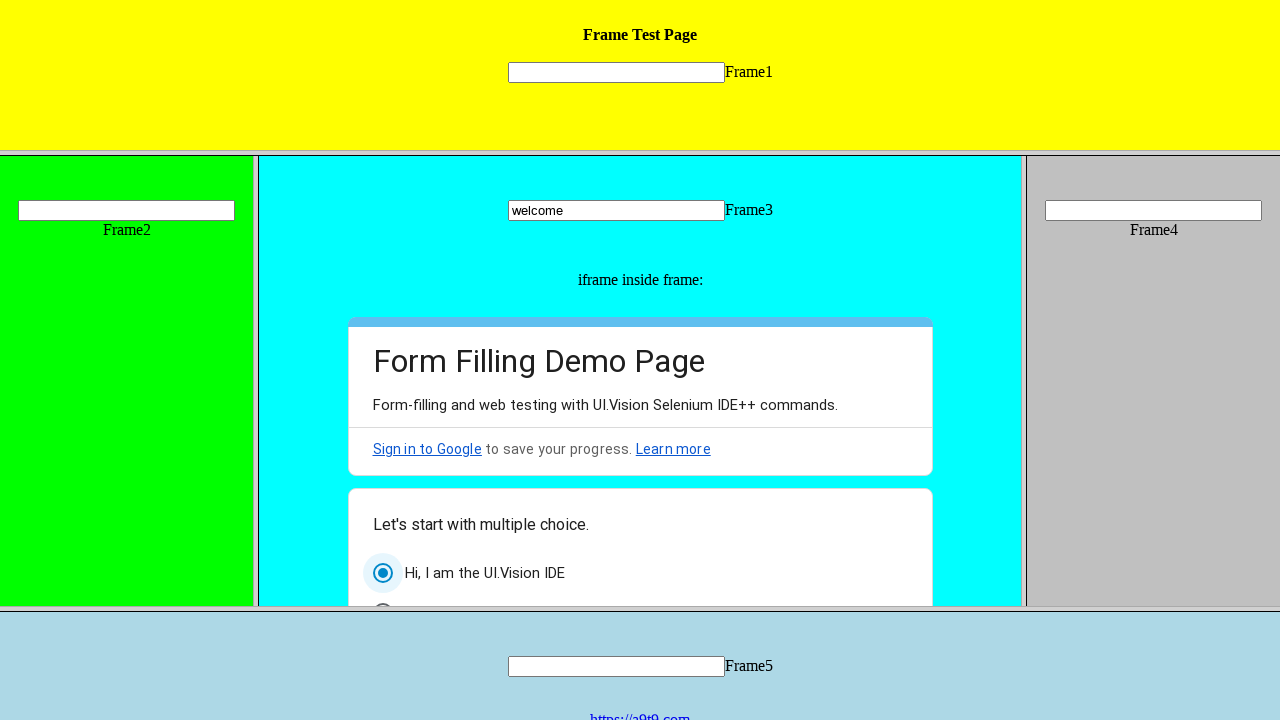